Navigates to About Us section and selects Chennai office location using hover menu navigation

Starting URL: https://lkmdemoaut.accenture.com/TestMeApp/fetchcat.htm

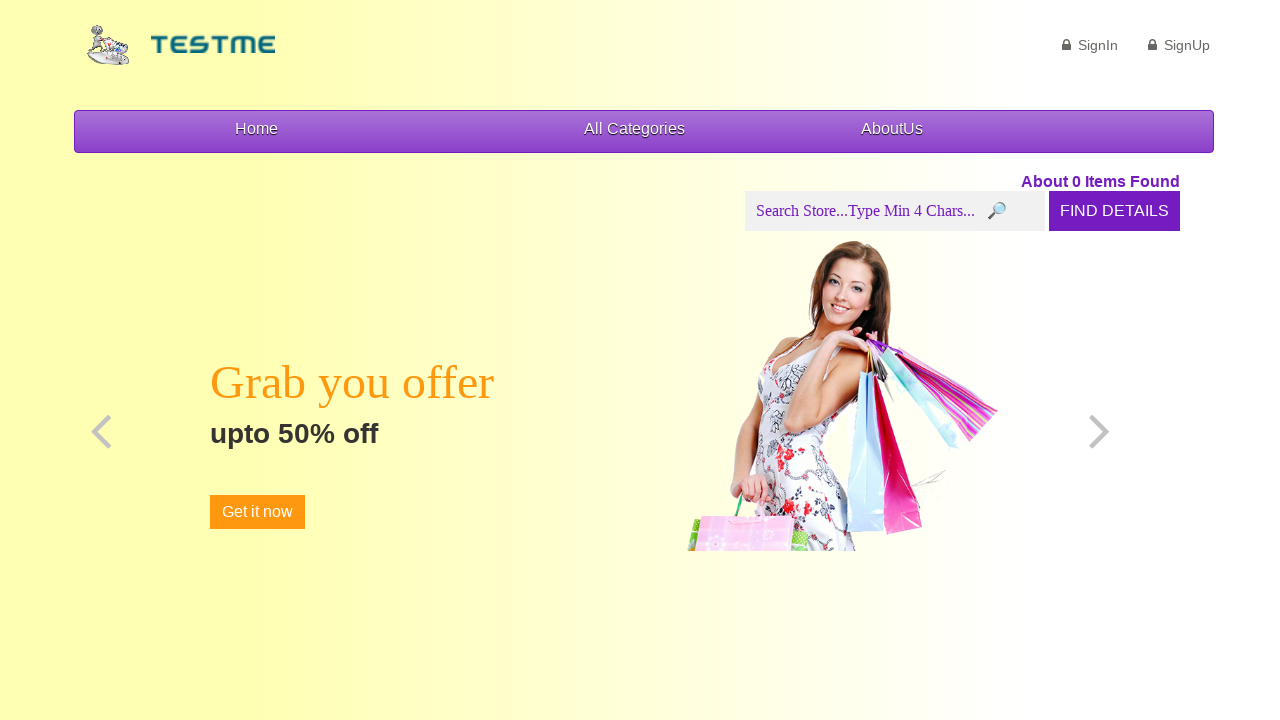

Hovered over AboutUs menu option at (897, 132) on a:has-text('AboutUs')
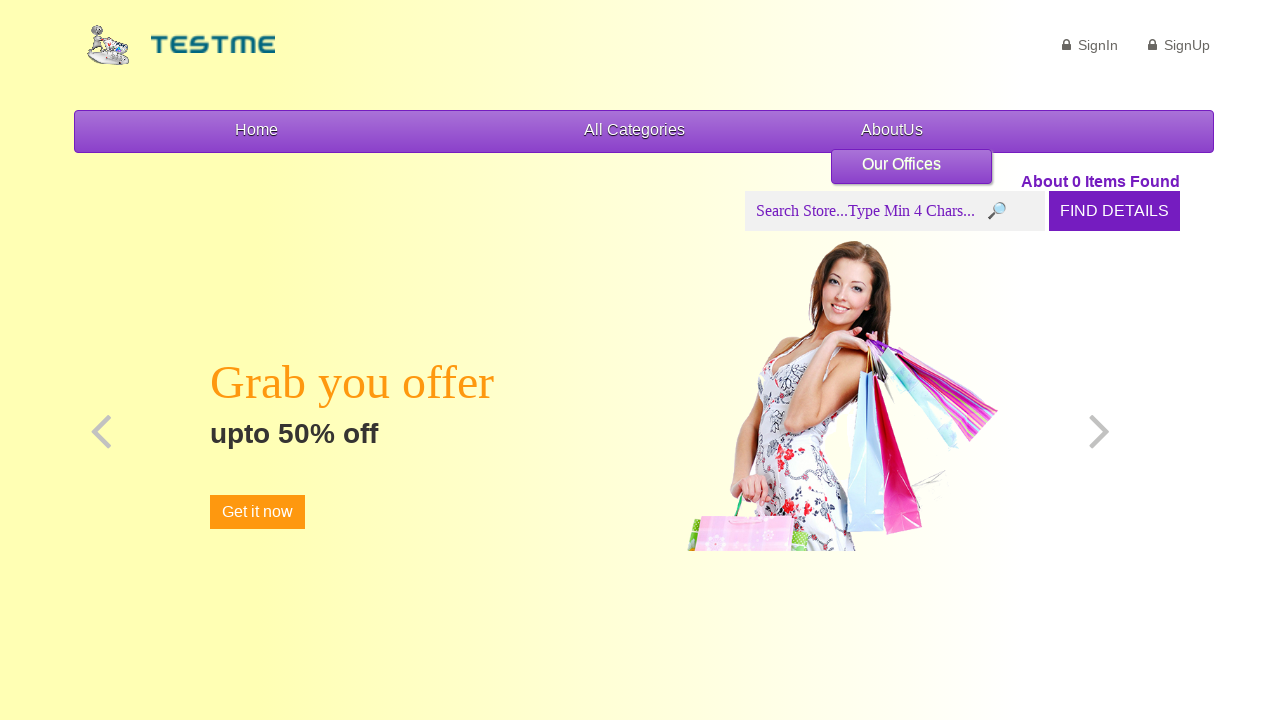

Hovered over Our Offices submenu at (902, 164) on span:has-text('Our')
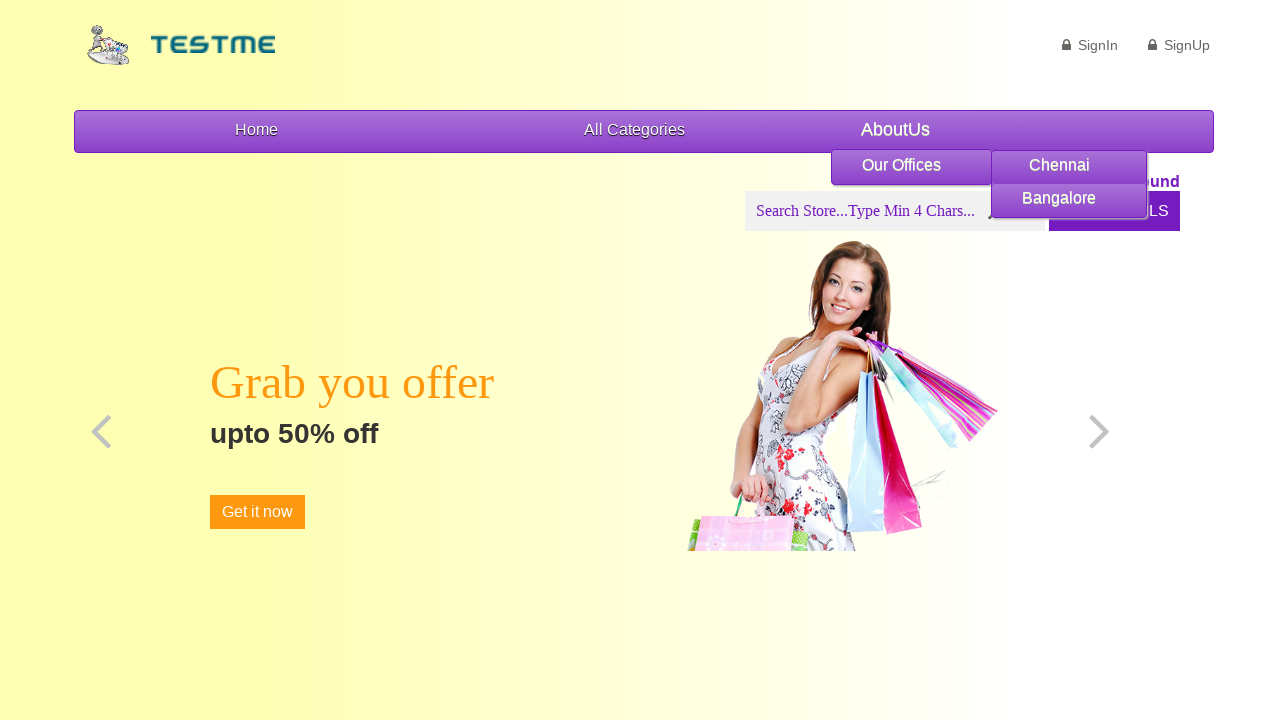

Clicked on Chennai office location at (1071, 164) on span:has-text('Chennai')
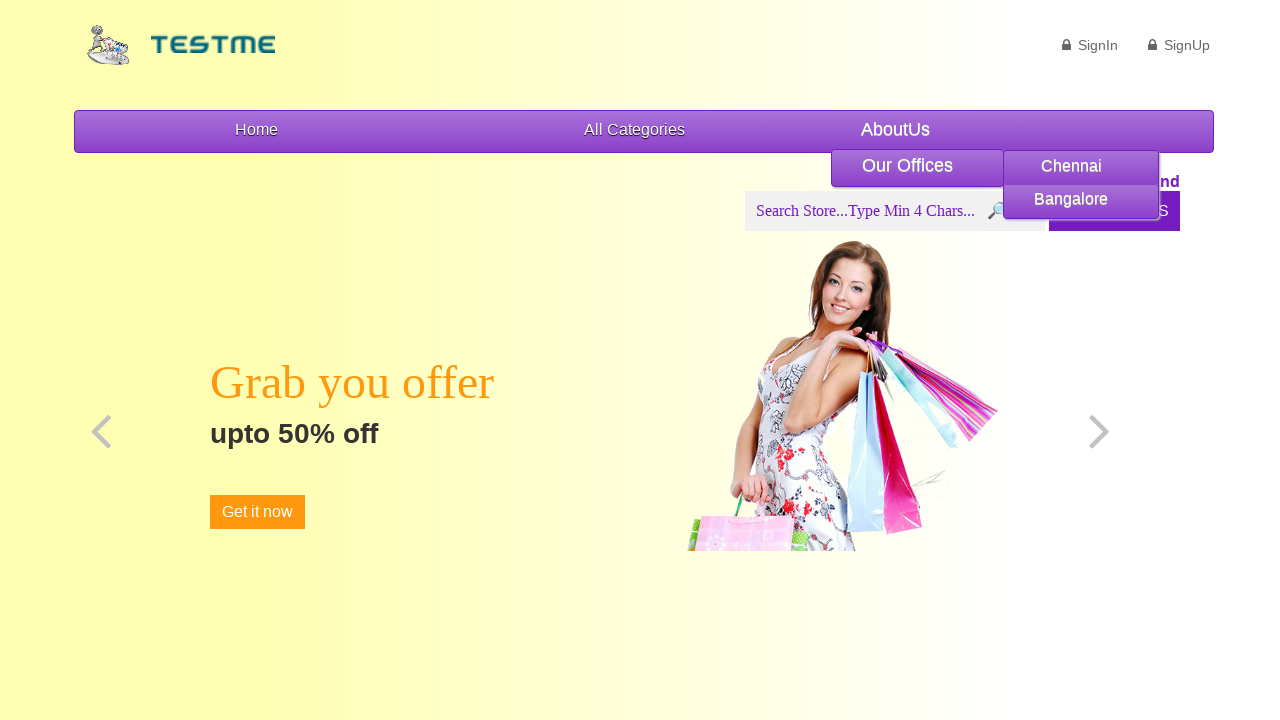

Waited for page to load (500ms timeout)
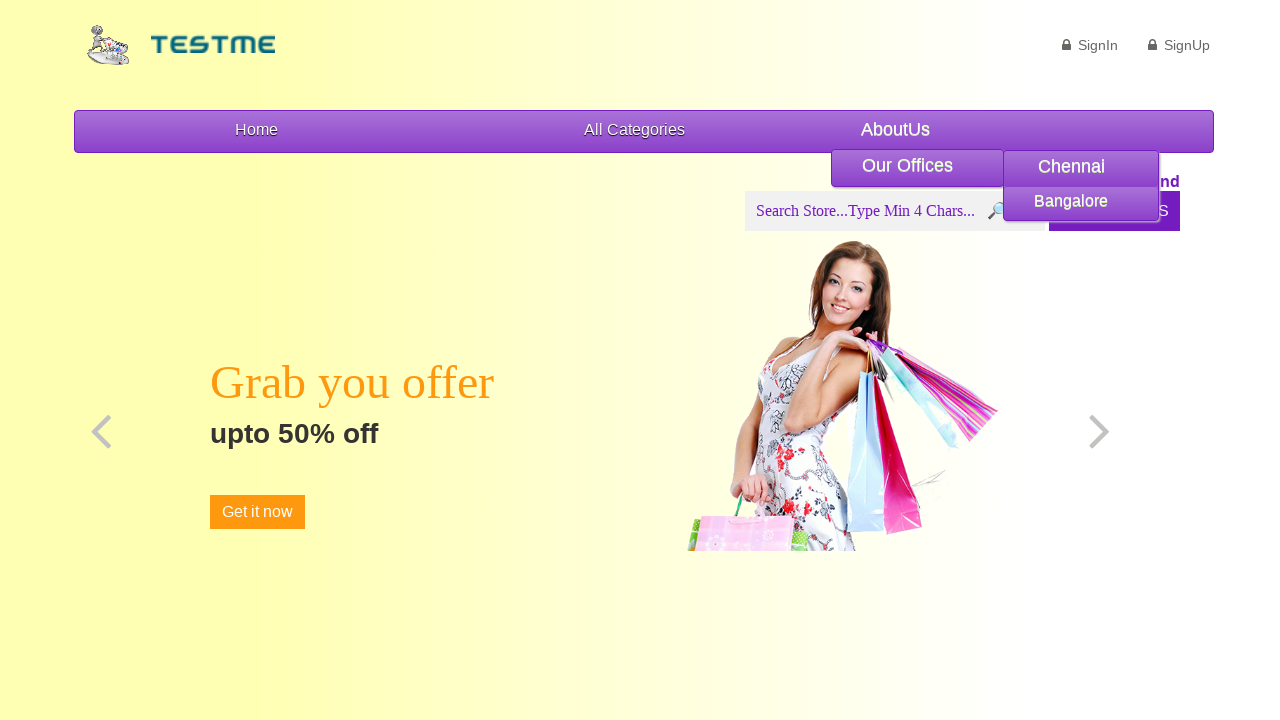

Retrieved main_page frame reference
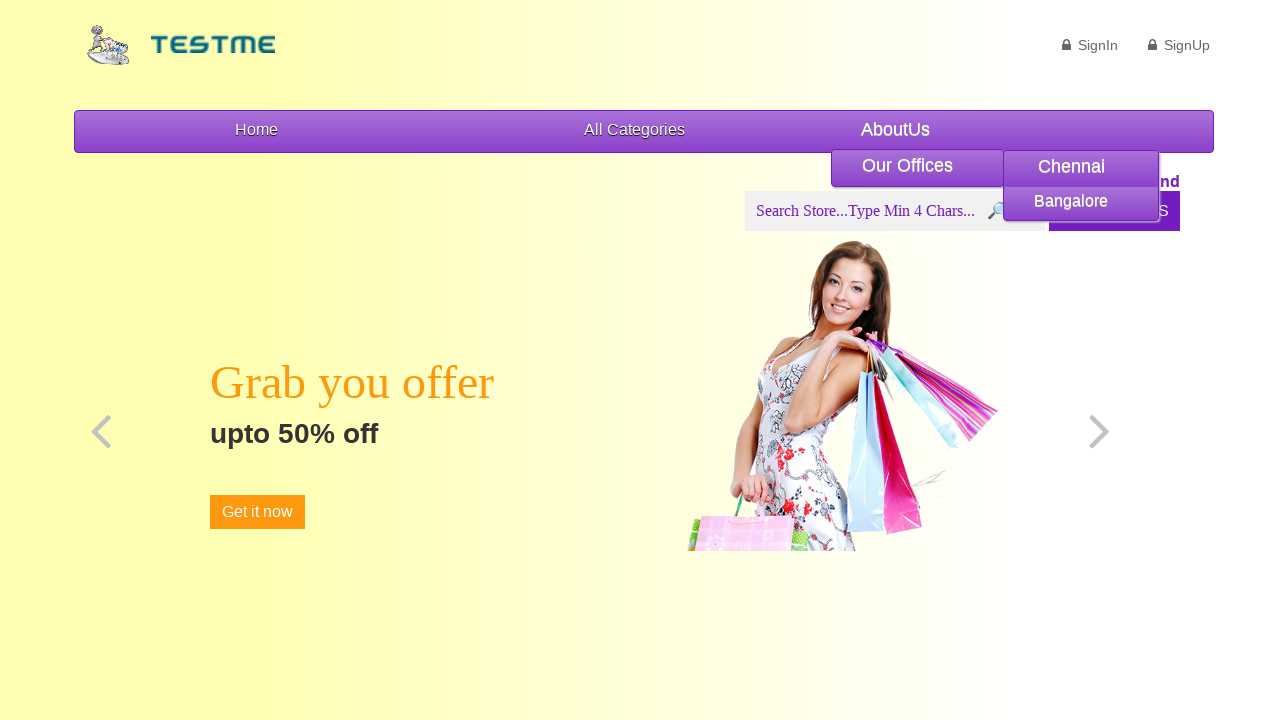

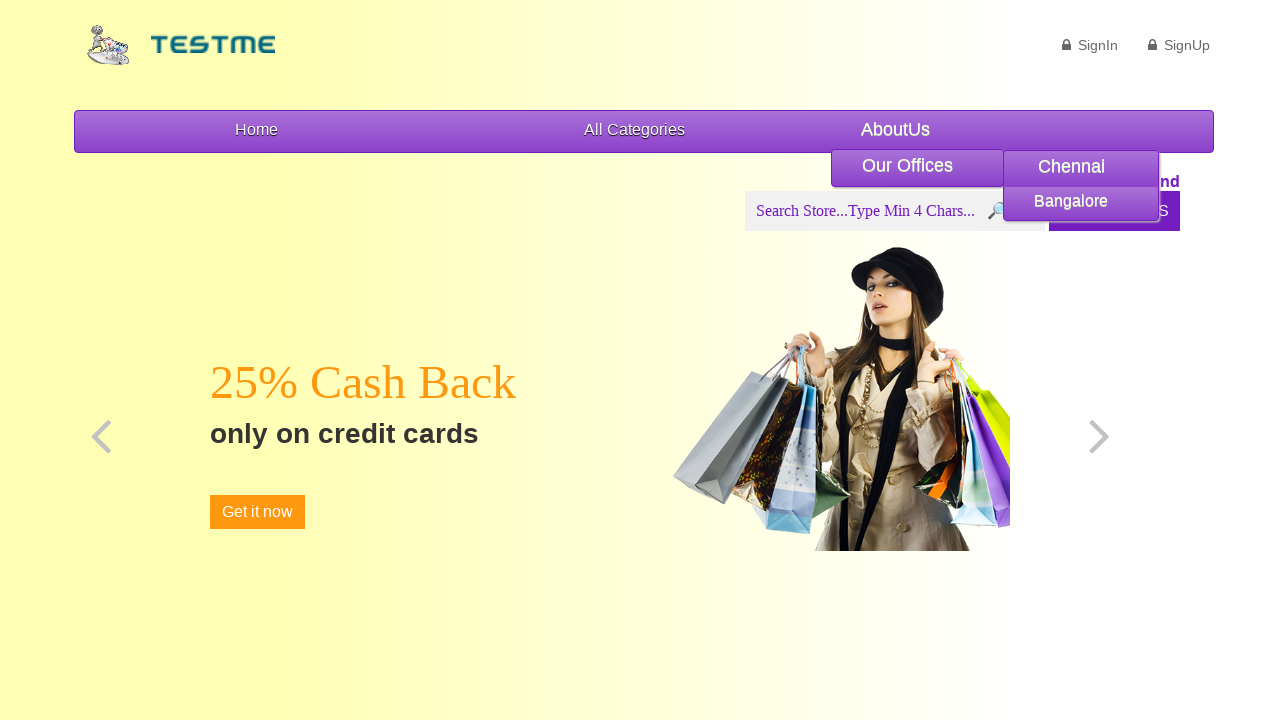